Tests opening multiple links from a footer column in new tabs by iterating through anchor elements and using Ctrl+Enter to open each link, then switches through all opened tabs to verify they loaded

Starting URL: http://qaclickacademy.com/practice.php

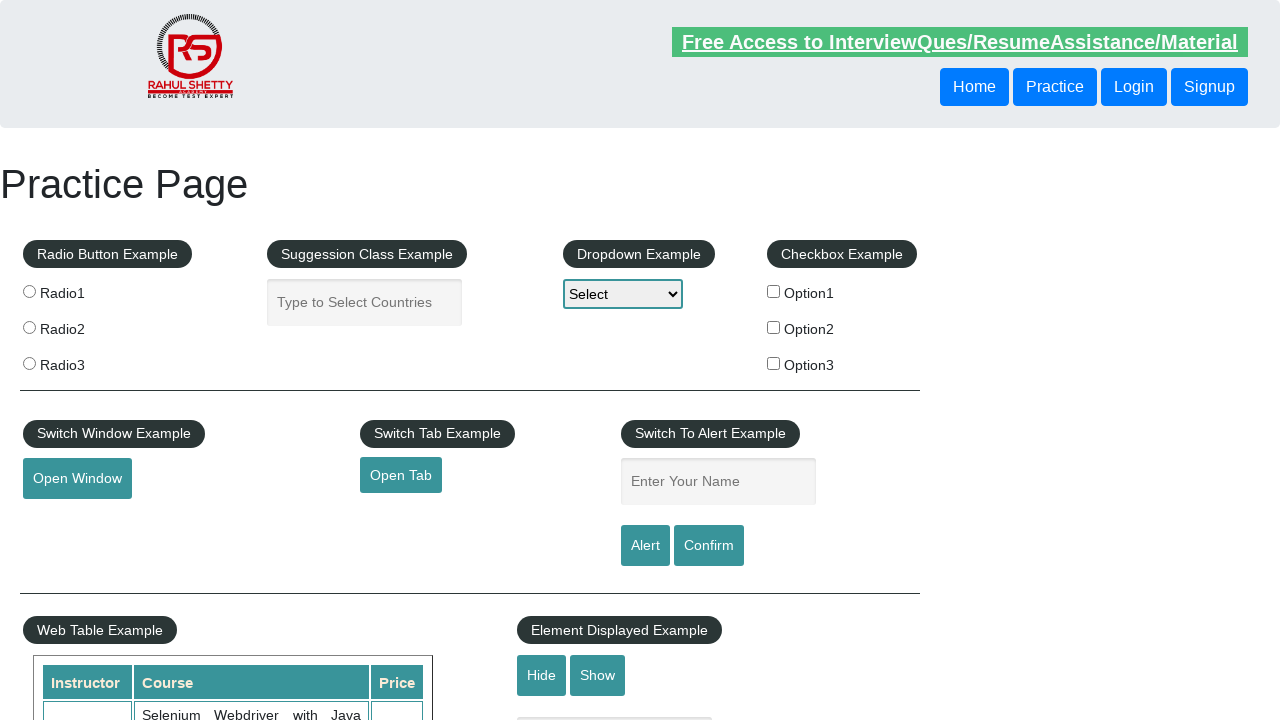

Footer section loaded - waited for div#gf-BIG selector
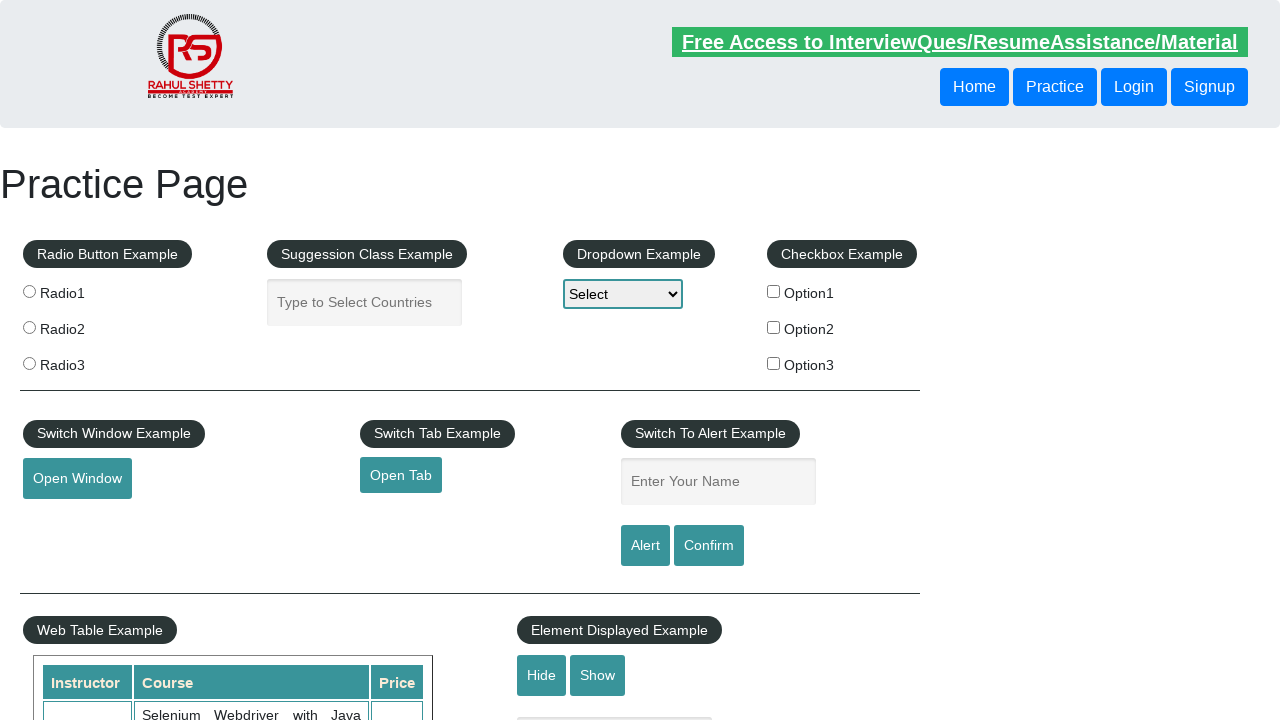

Located footer section div#gf-BIG
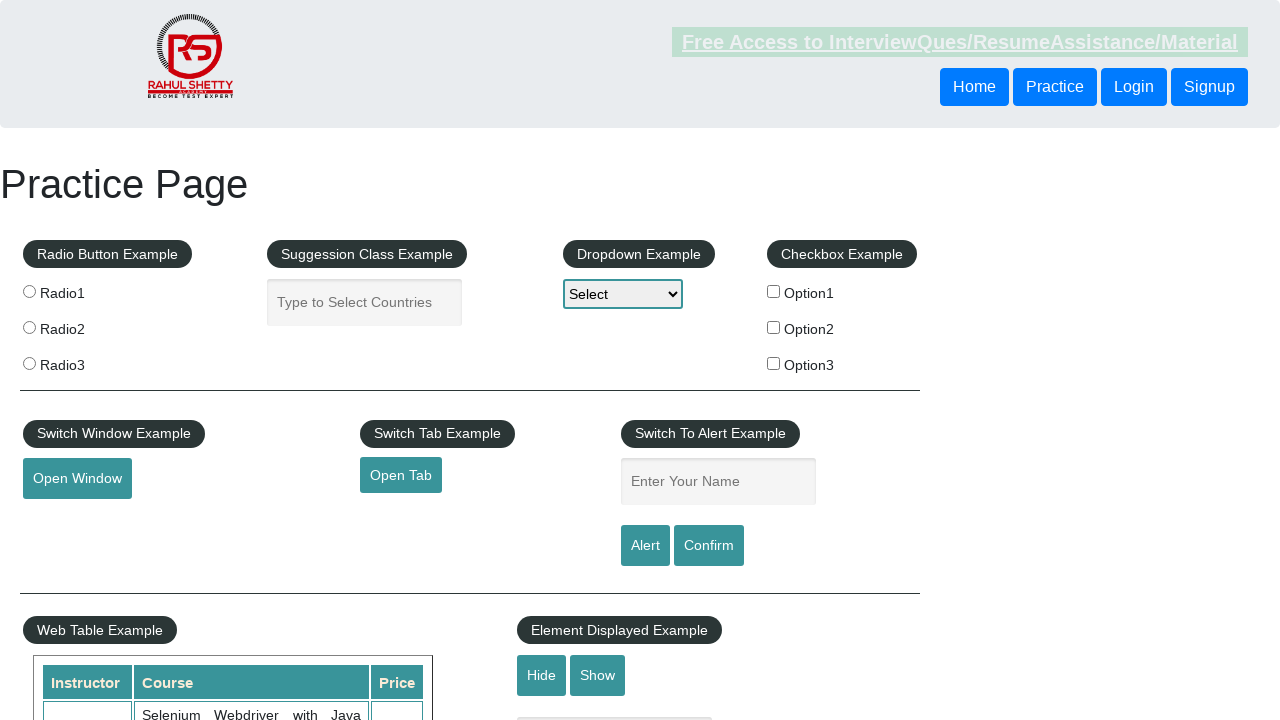

Located anchor elements in first footer column
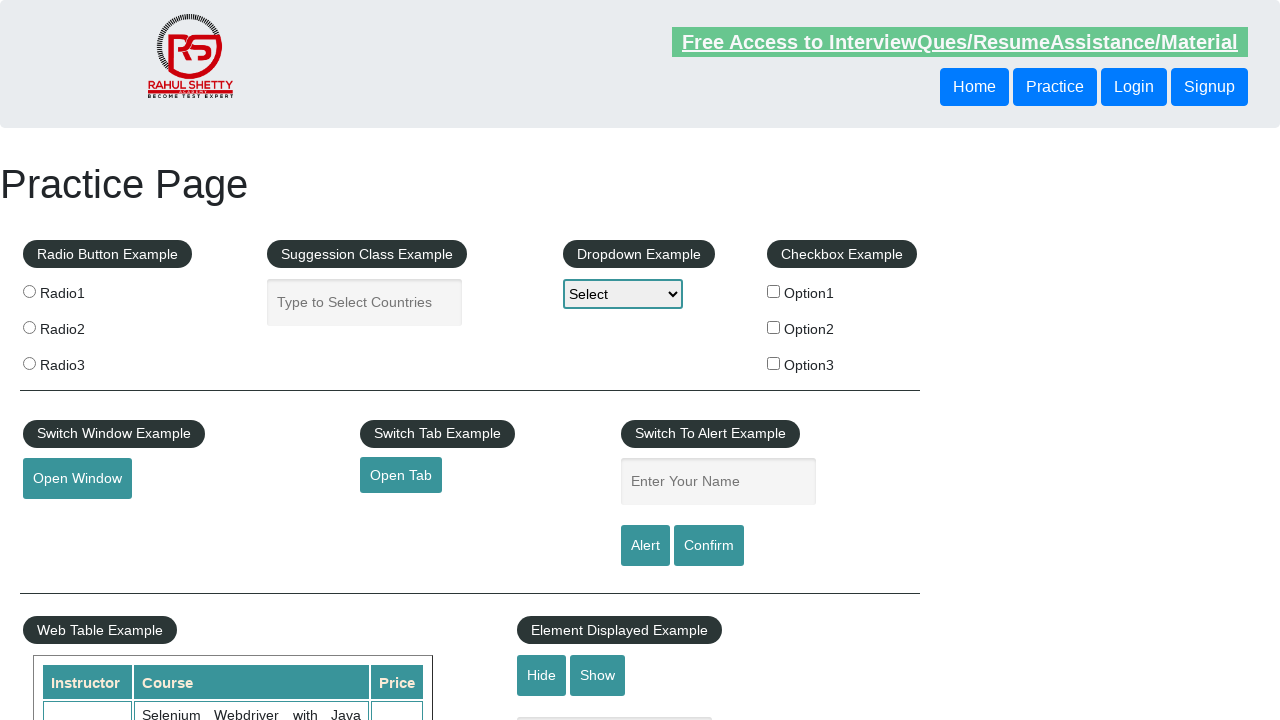

Found 5 links in footer column
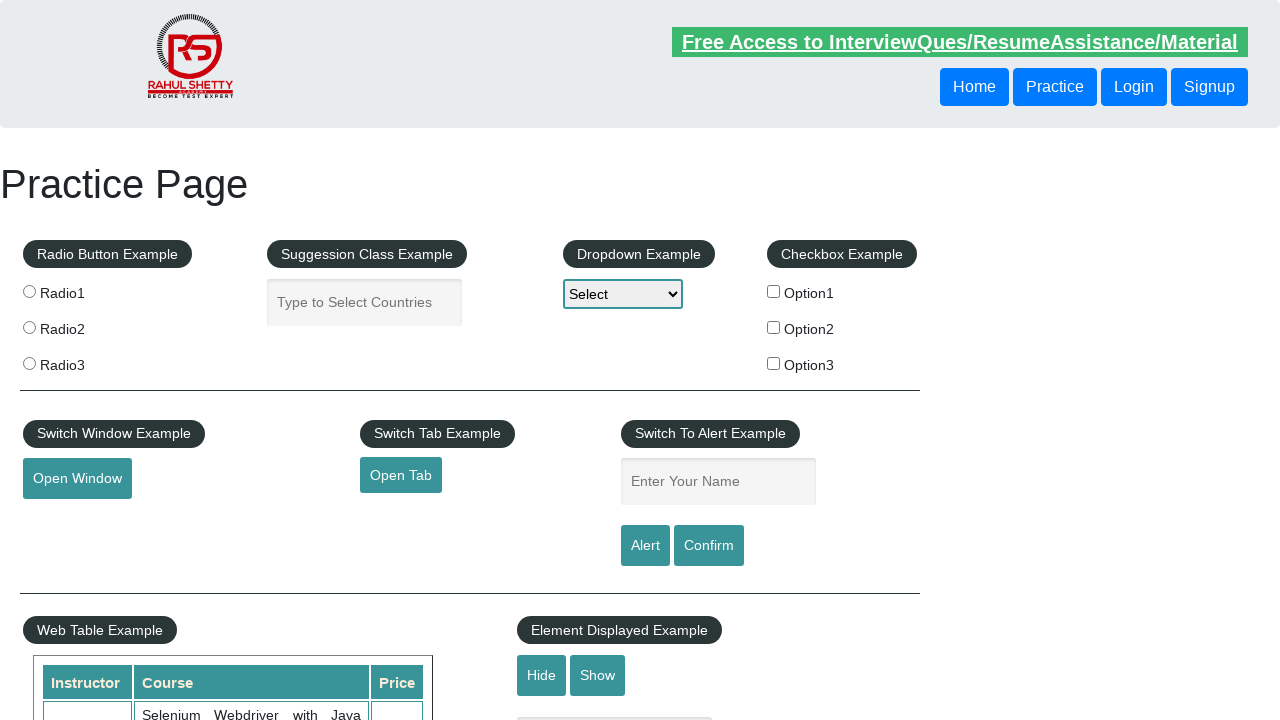

Opened footer link #1 in new tab using Ctrl+Click at (68, 520) on div#gf-BIG >> xpath=//table/tbody/tr/td[1]/ul//a >> nth=1
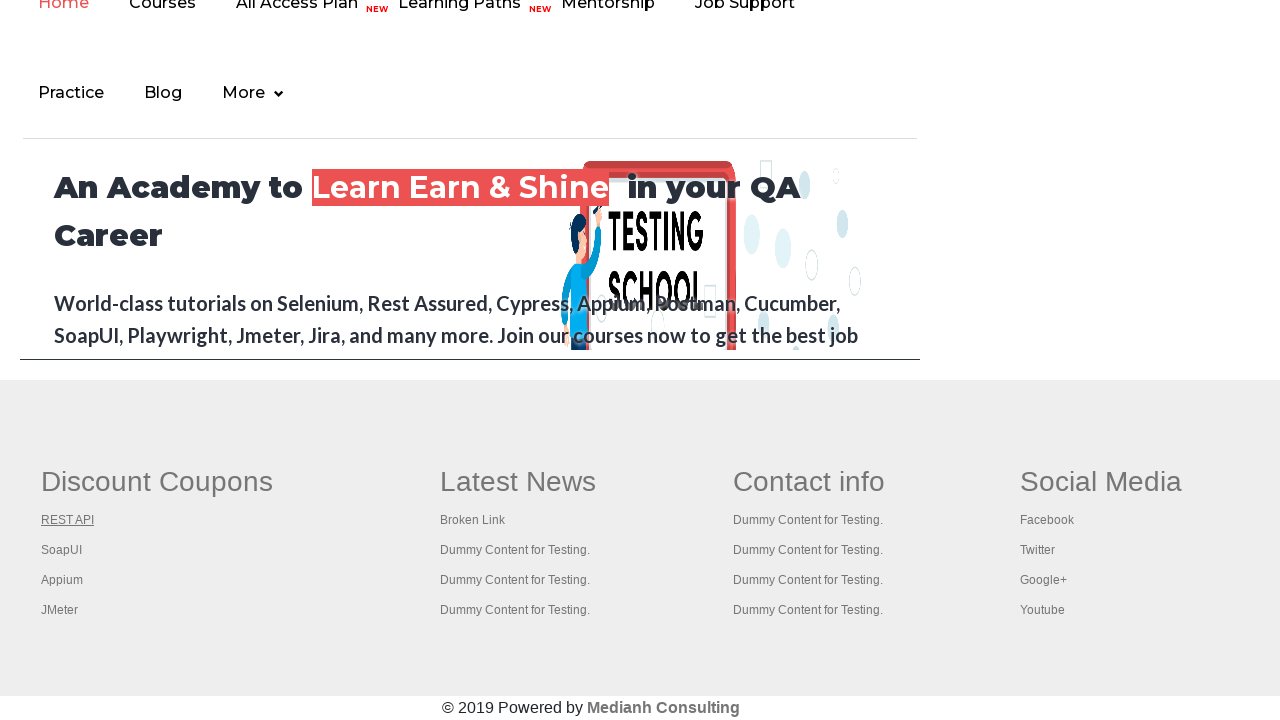

Waited 2 seconds for new tab to load
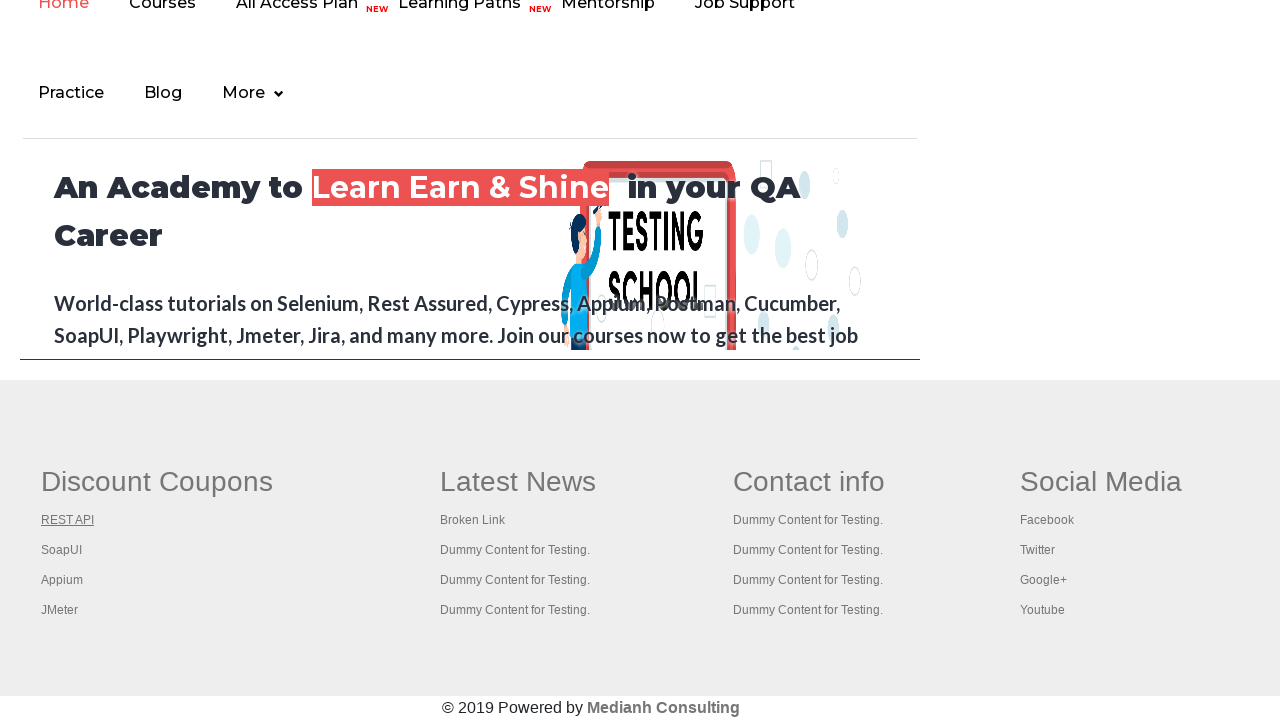

Opened footer link #2 in new tab using Ctrl+Click at (62, 550) on div#gf-BIG >> xpath=//table/tbody/tr/td[1]/ul//a >> nth=2
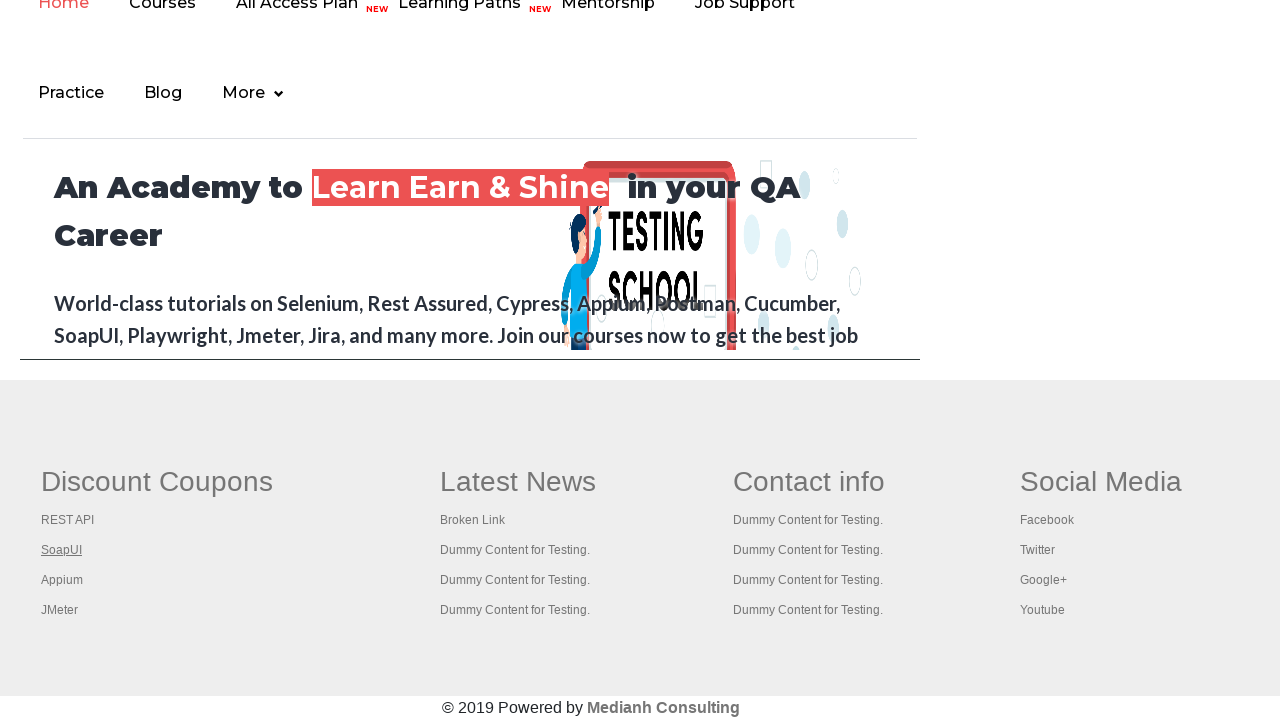

Waited 2 seconds for new tab to load
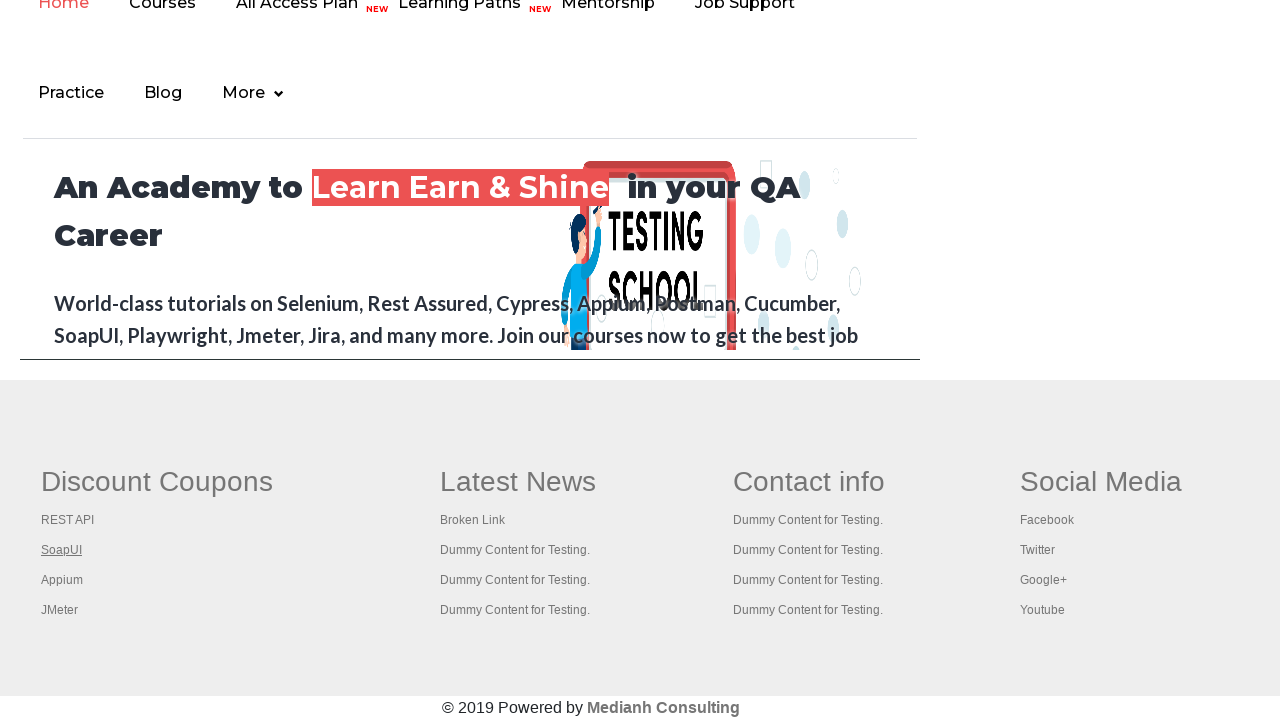

Opened footer link #3 in new tab using Ctrl+Click at (62, 580) on div#gf-BIG >> xpath=//table/tbody/tr/td[1]/ul//a >> nth=3
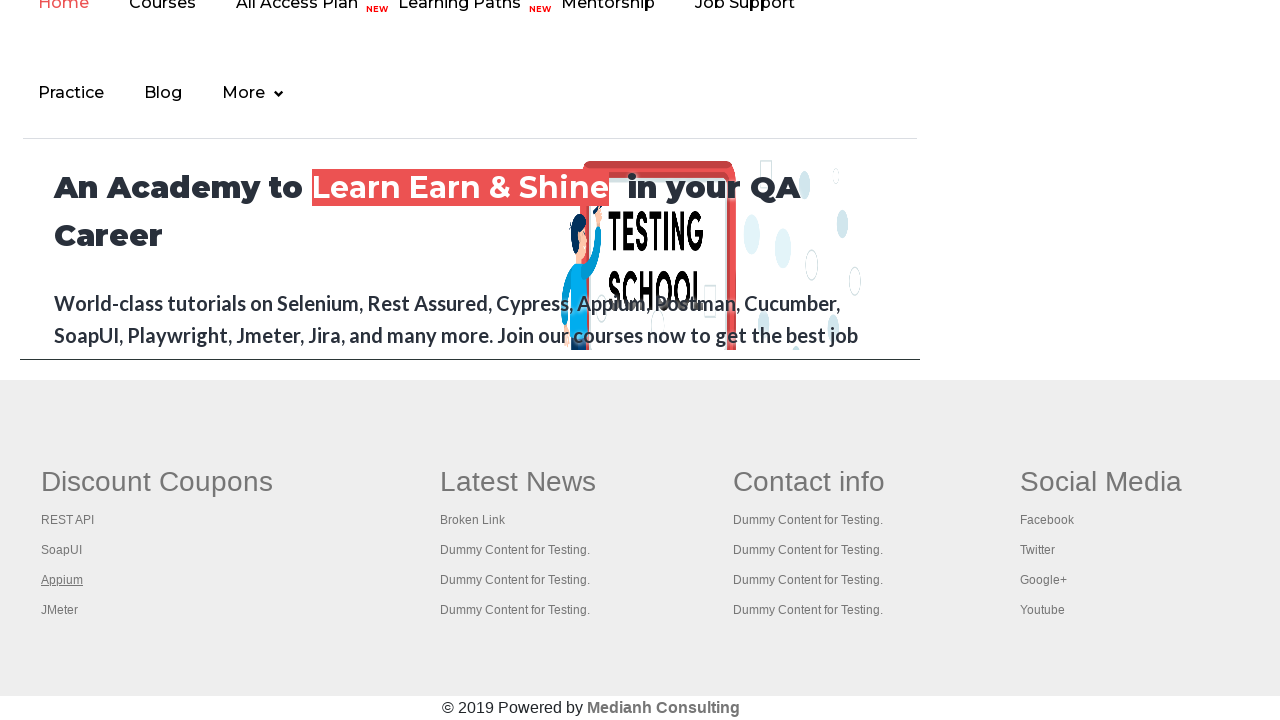

Waited 2 seconds for new tab to load
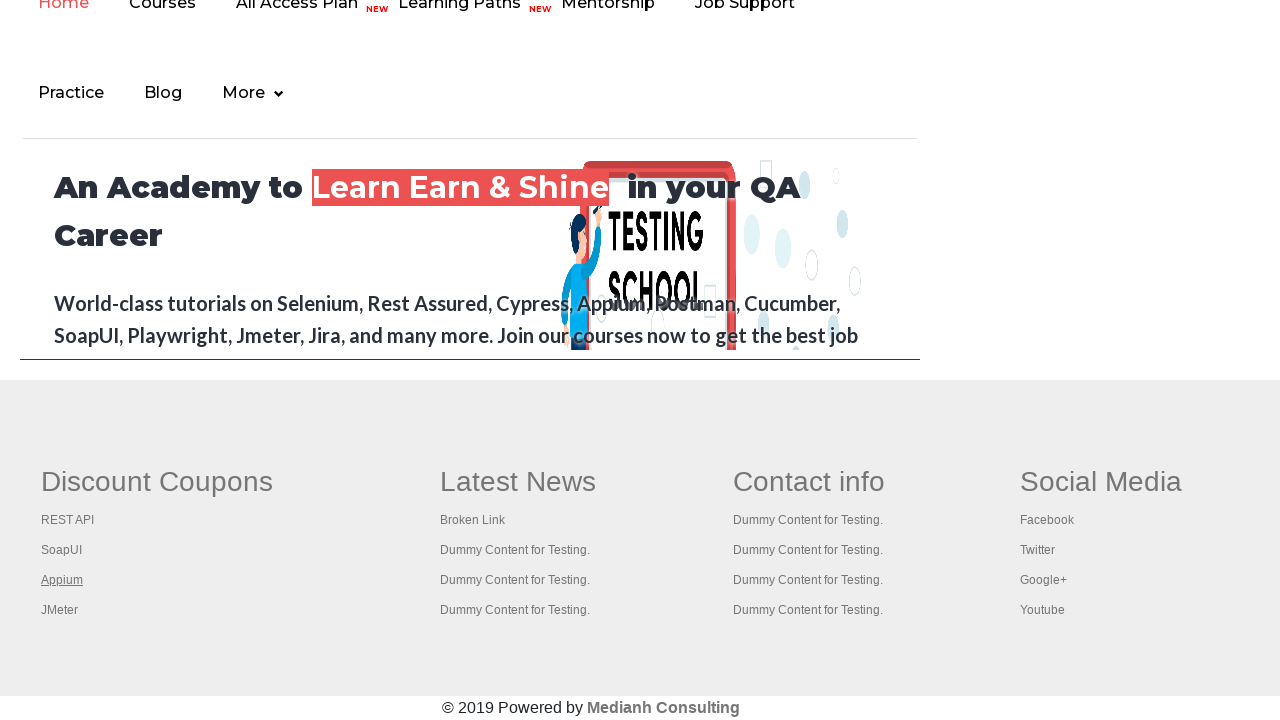

Opened footer link #4 in new tab using Ctrl+Click at (60, 610) on div#gf-BIG >> xpath=//table/tbody/tr/td[1]/ul//a >> nth=4
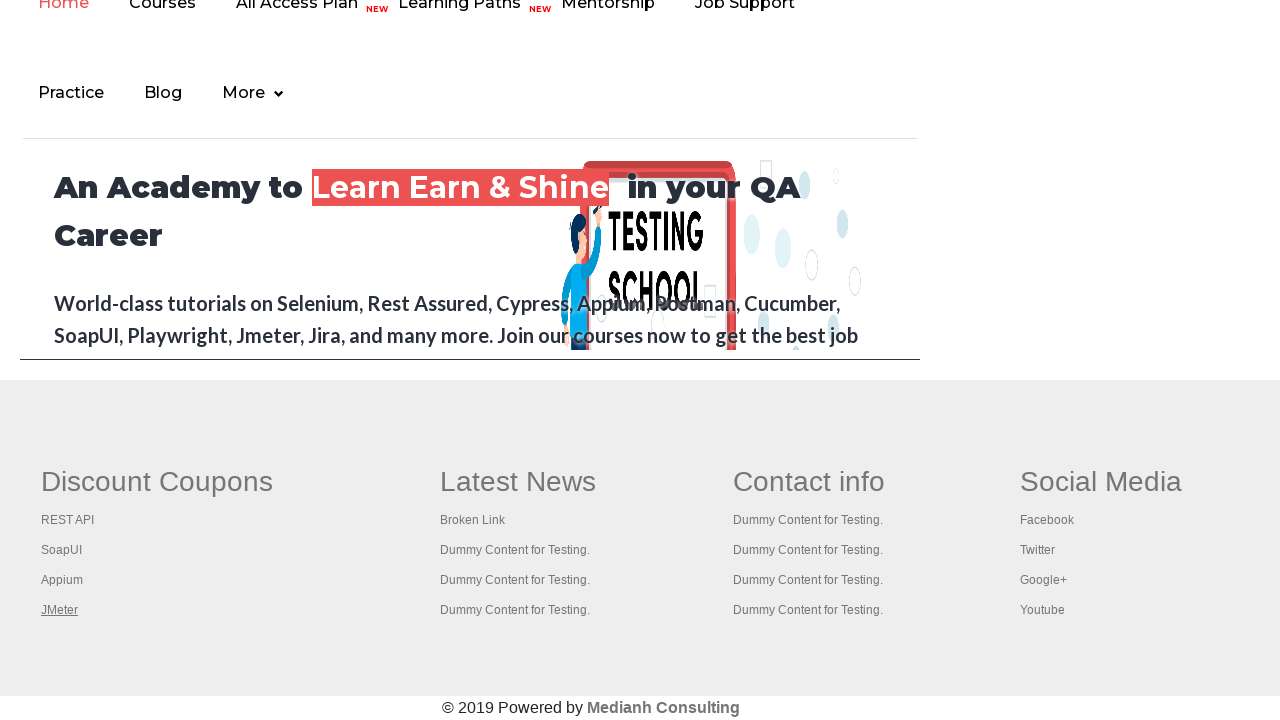

Waited 2 seconds for new tab to load
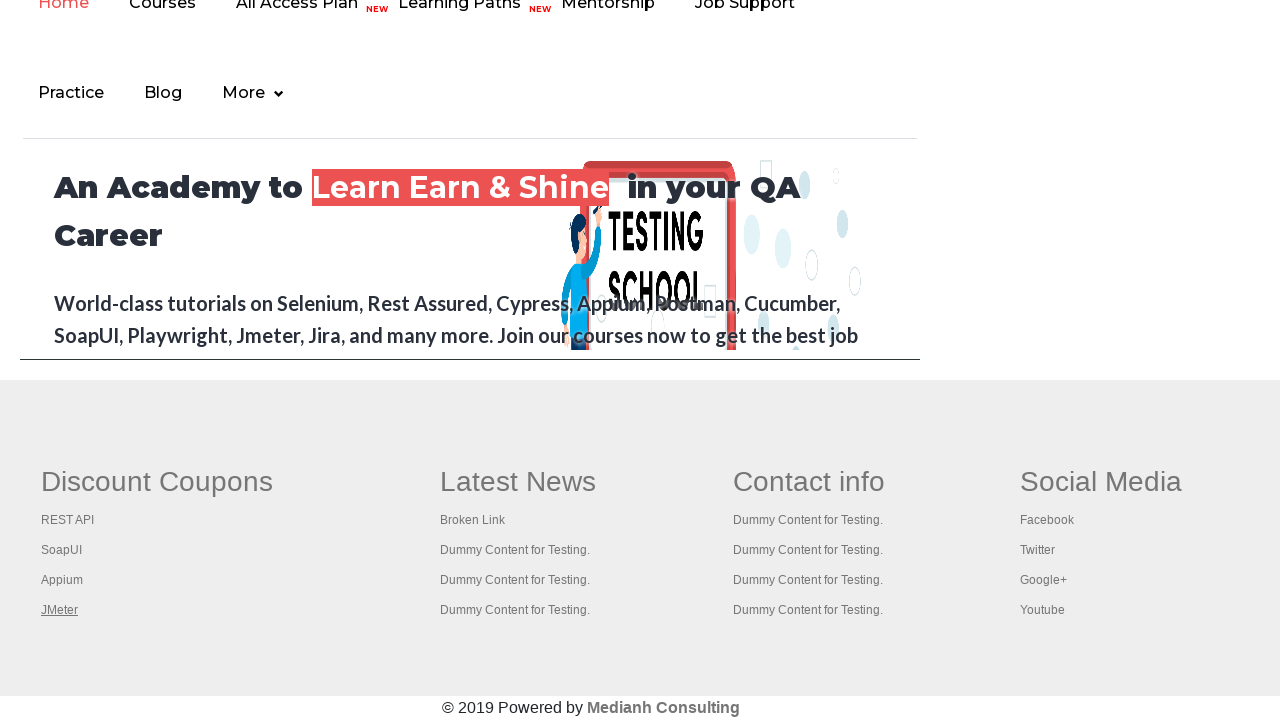

Retrieved all open pages/tabs - total: 5
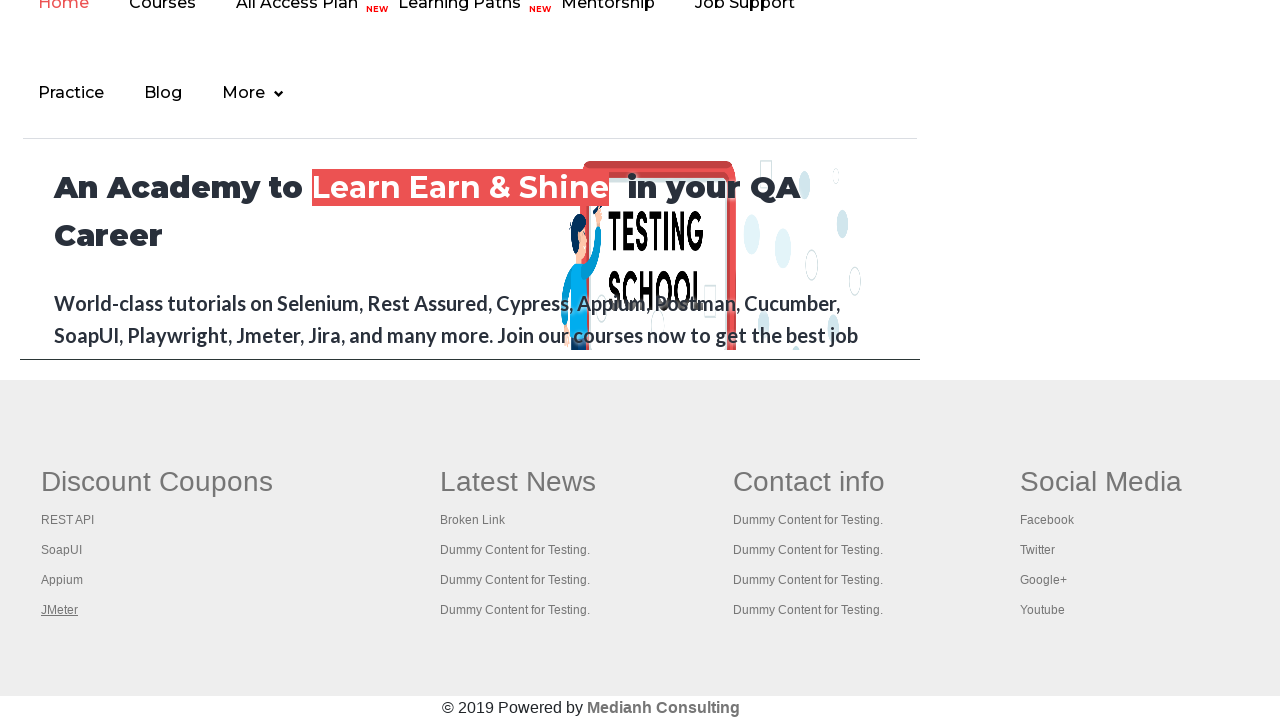

Switched to tab with URL: https://rahulshettyacademy.com/AutomationPractice/
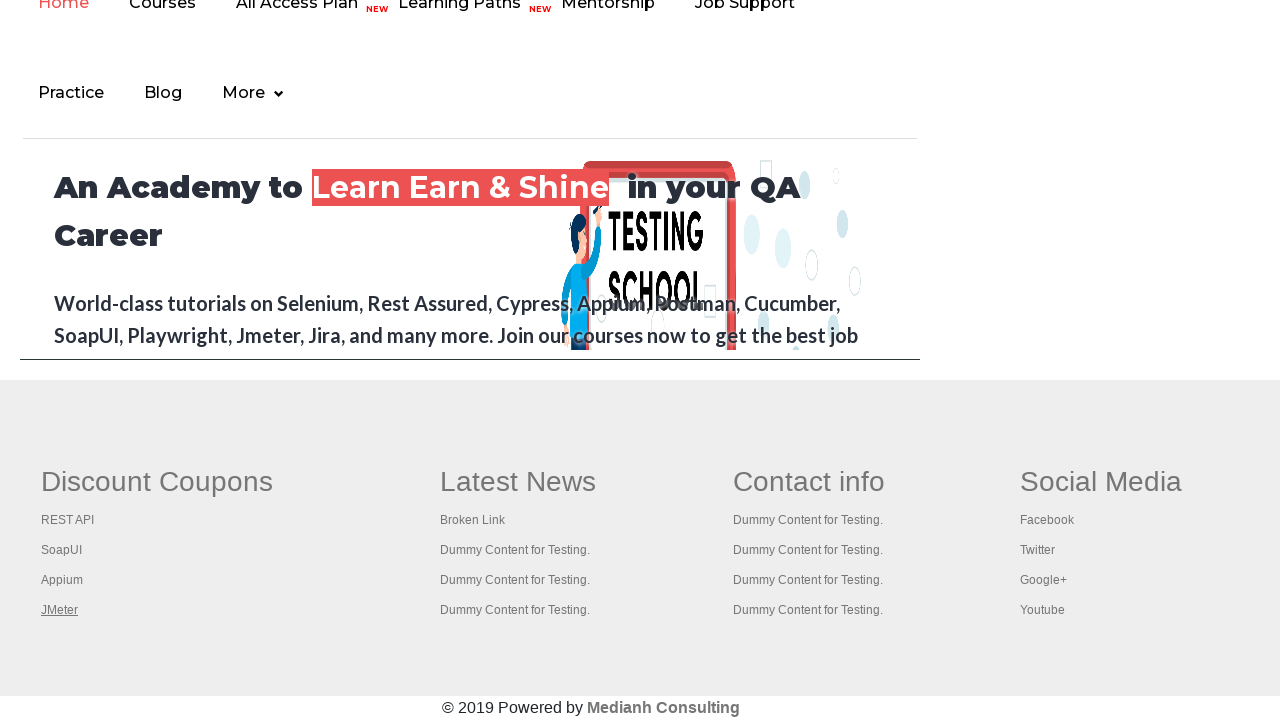

Tab loaded - domcontentloaded state reached for: https://rahulshettyacademy.com/AutomationPractice/
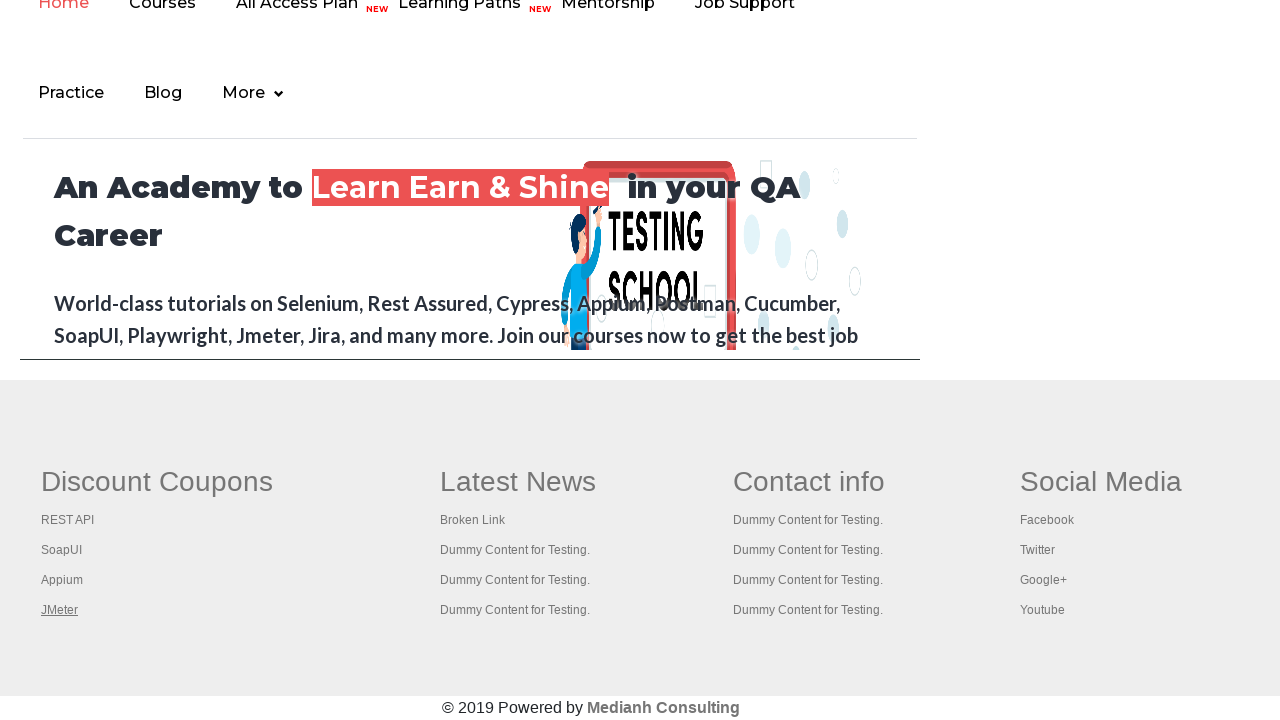

Switched to tab with URL: https://www.restapitutorial.com/
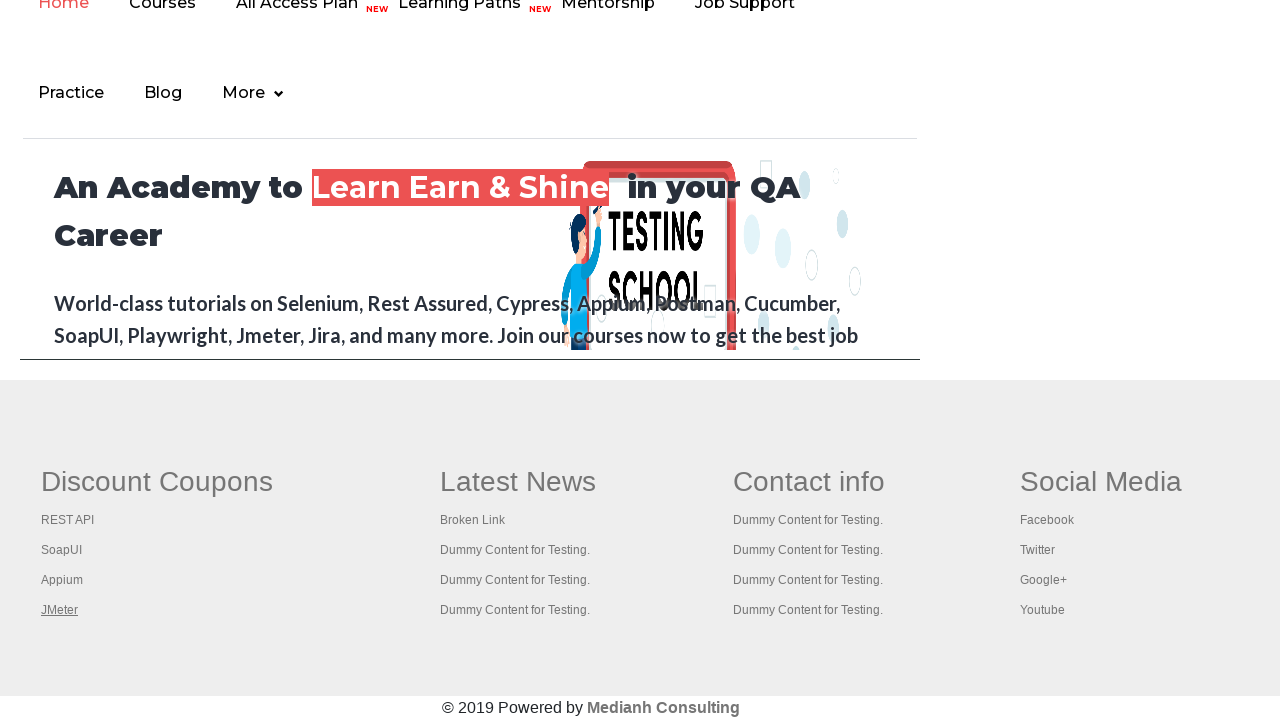

Tab loaded - domcontentloaded state reached for: https://www.restapitutorial.com/
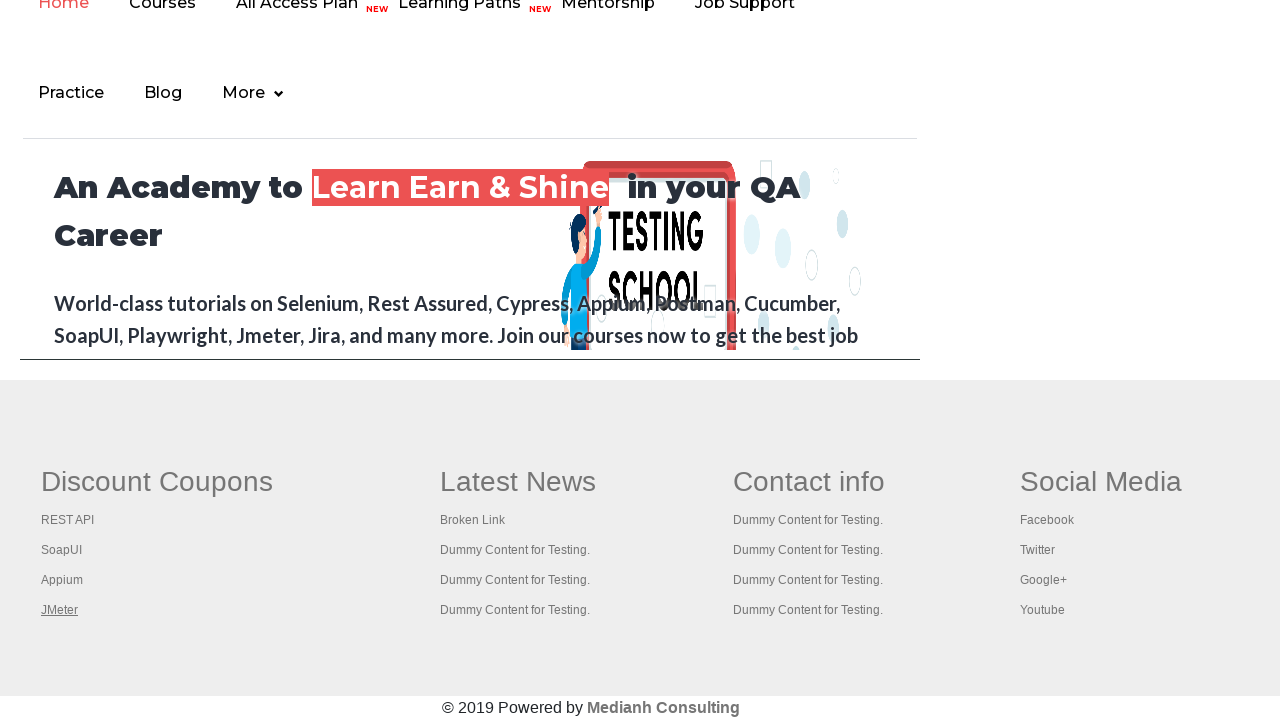

Switched to tab with URL: https://www.soapui.org/
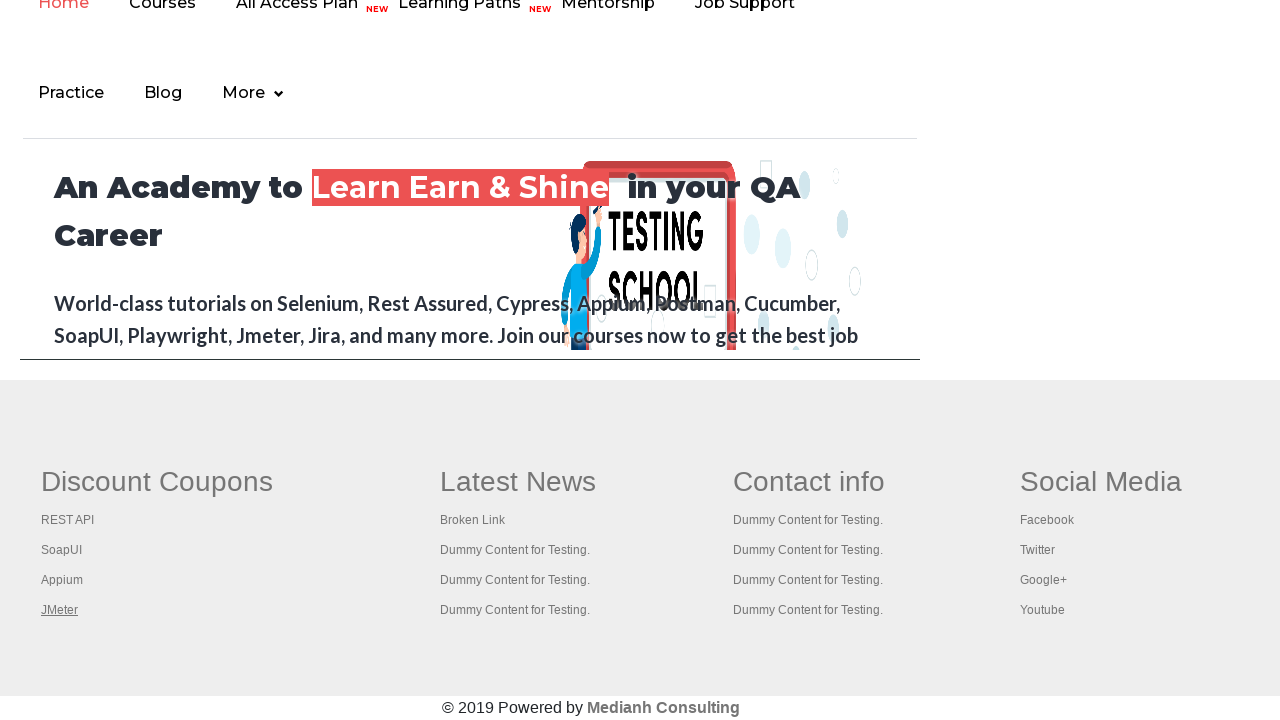

Tab loaded - domcontentloaded state reached for: https://www.soapui.org/
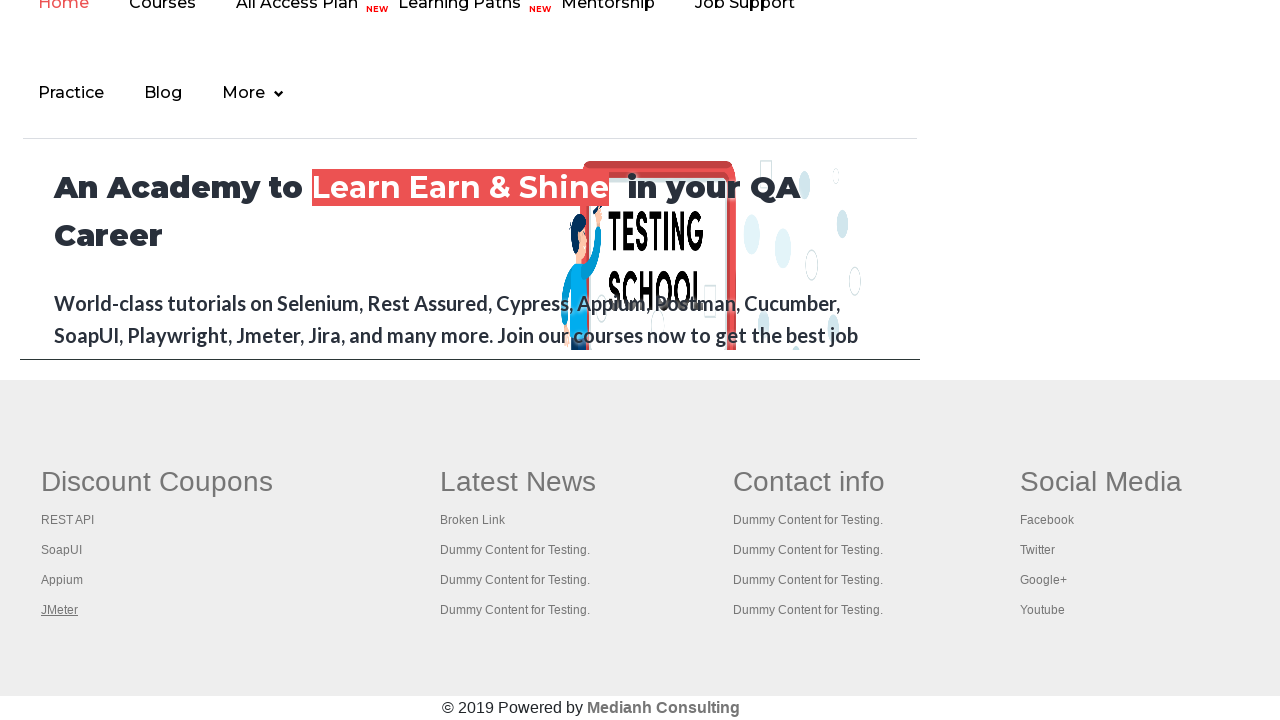

Switched to tab with URL: https://courses.rahulshettyacademy.com/p/appium-tutorial
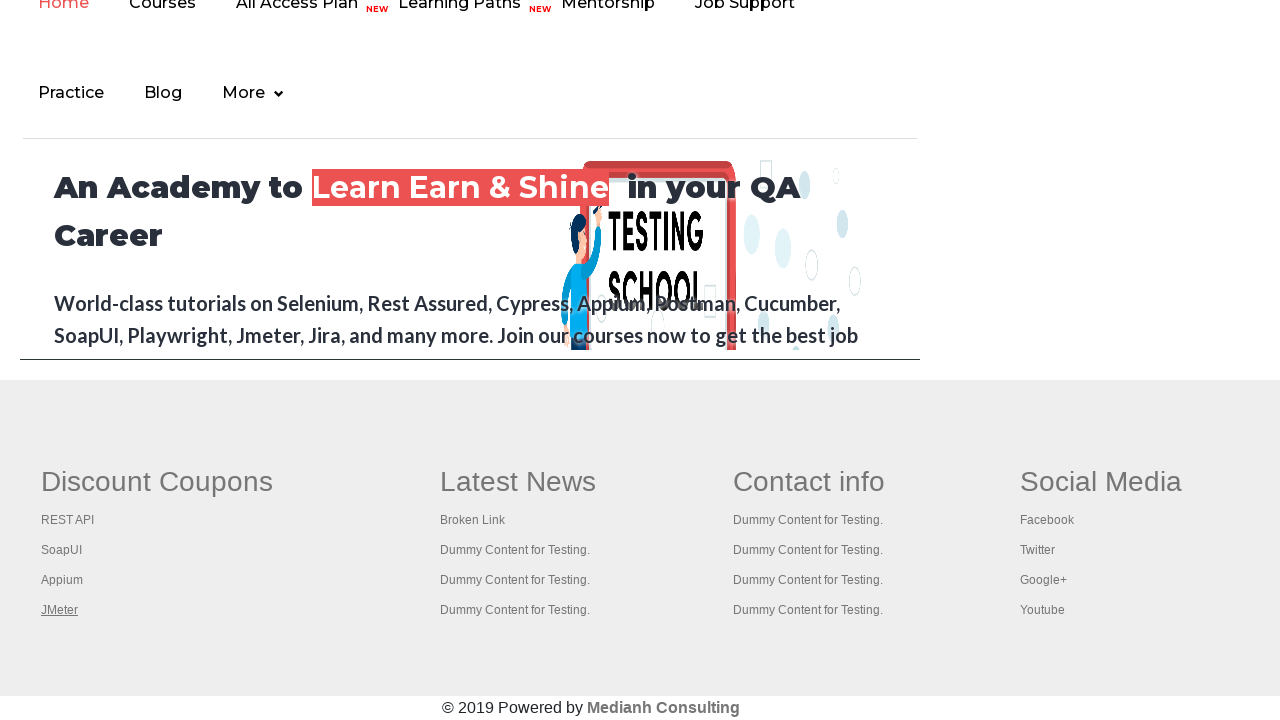

Tab loaded - domcontentloaded state reached for: https://courses.rahulshettyacademy.com/p/appium-tutorial
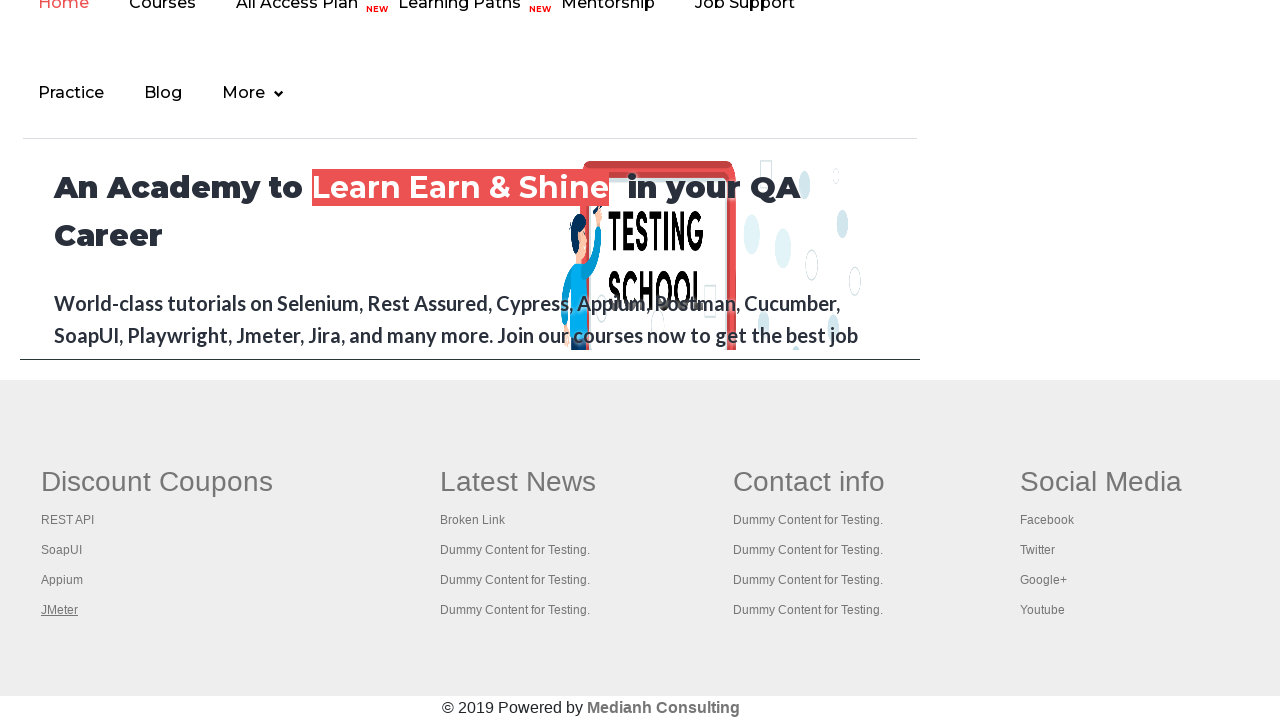

Switched to tab with URL: https://jmeter.apache.org/
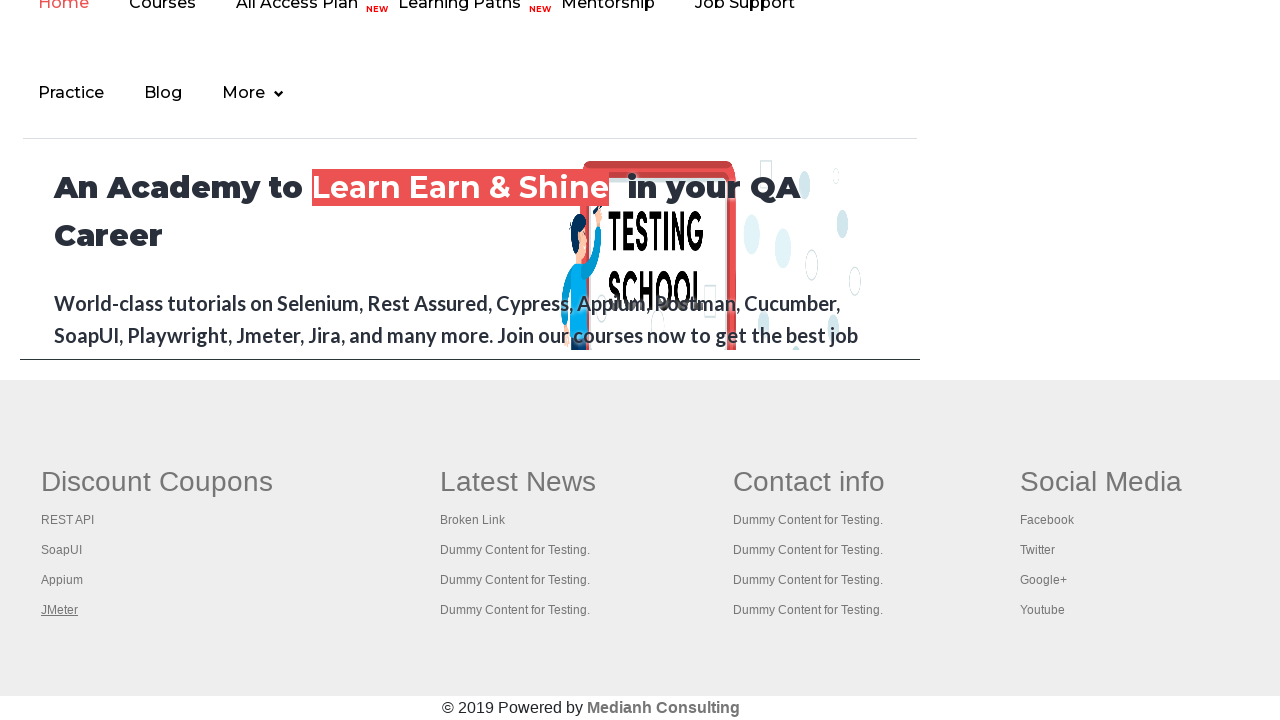

Tab loaded - domcontentloaded state reached for: https://jmeter.apache.org/
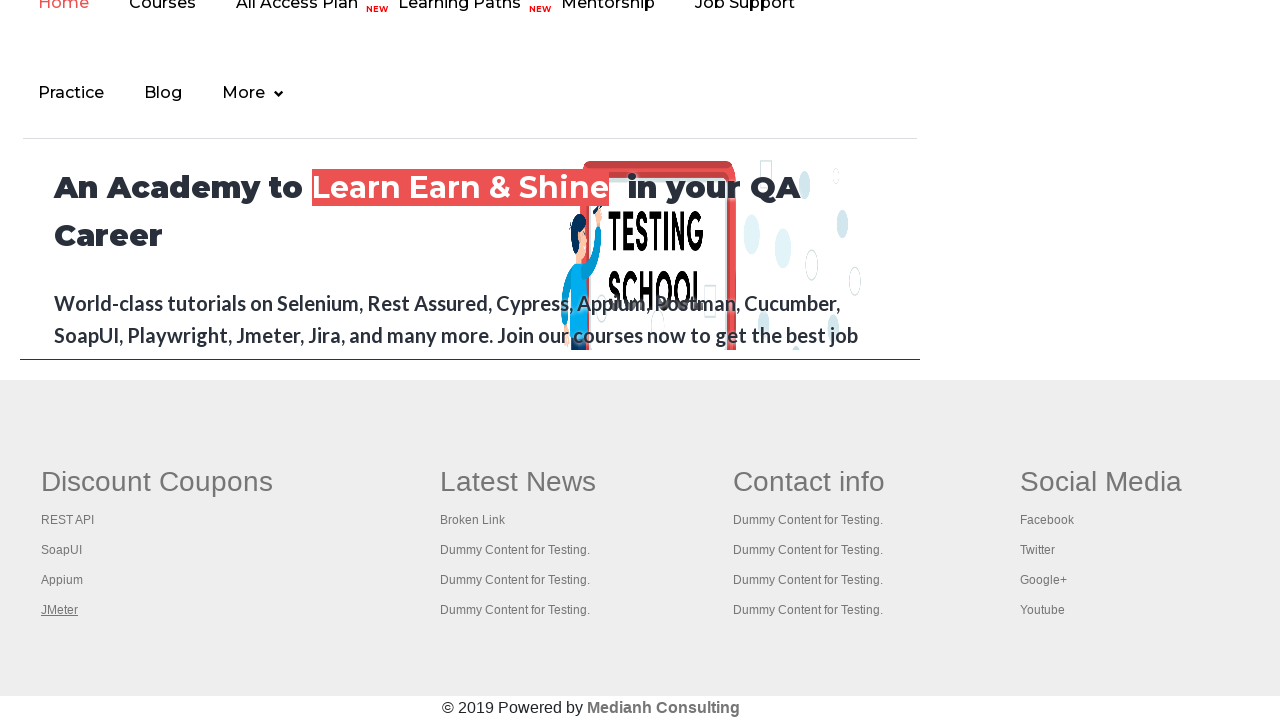

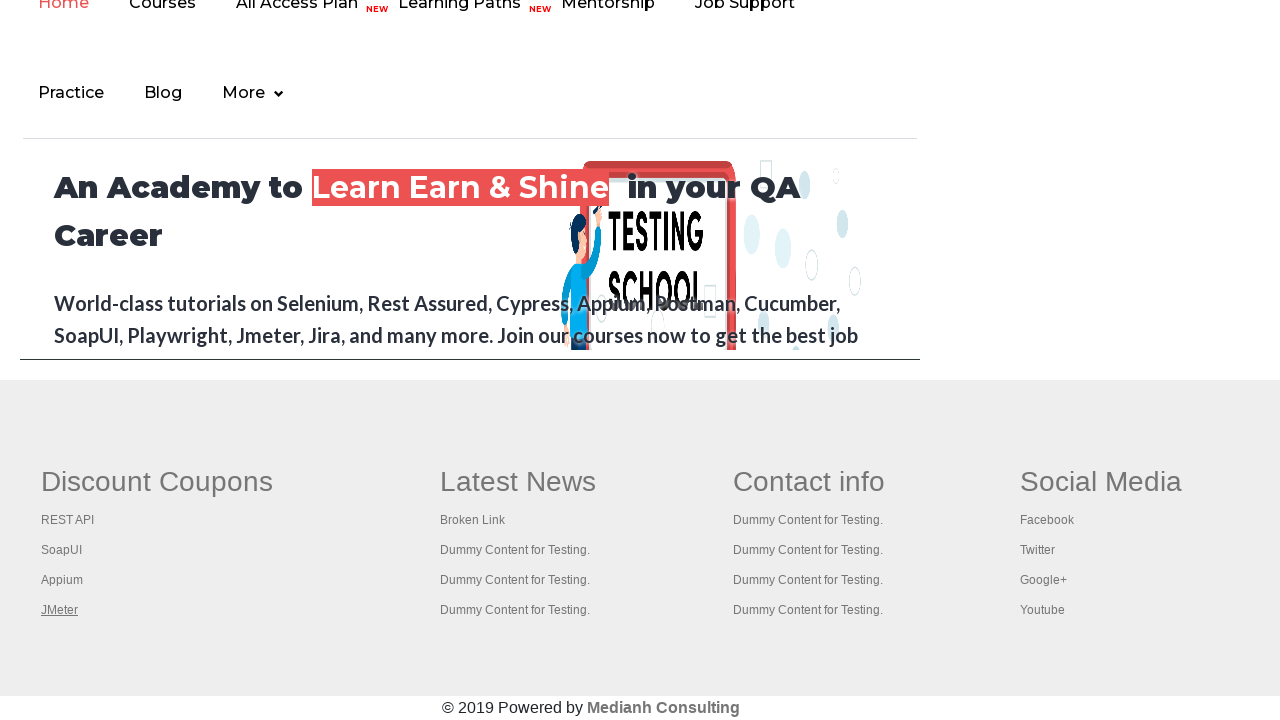